Tests the Korean unsubscribe form by filling in an email address and submitting the unsubscribe request

Starting URL: https://www.fasoo.com/unsubscribe

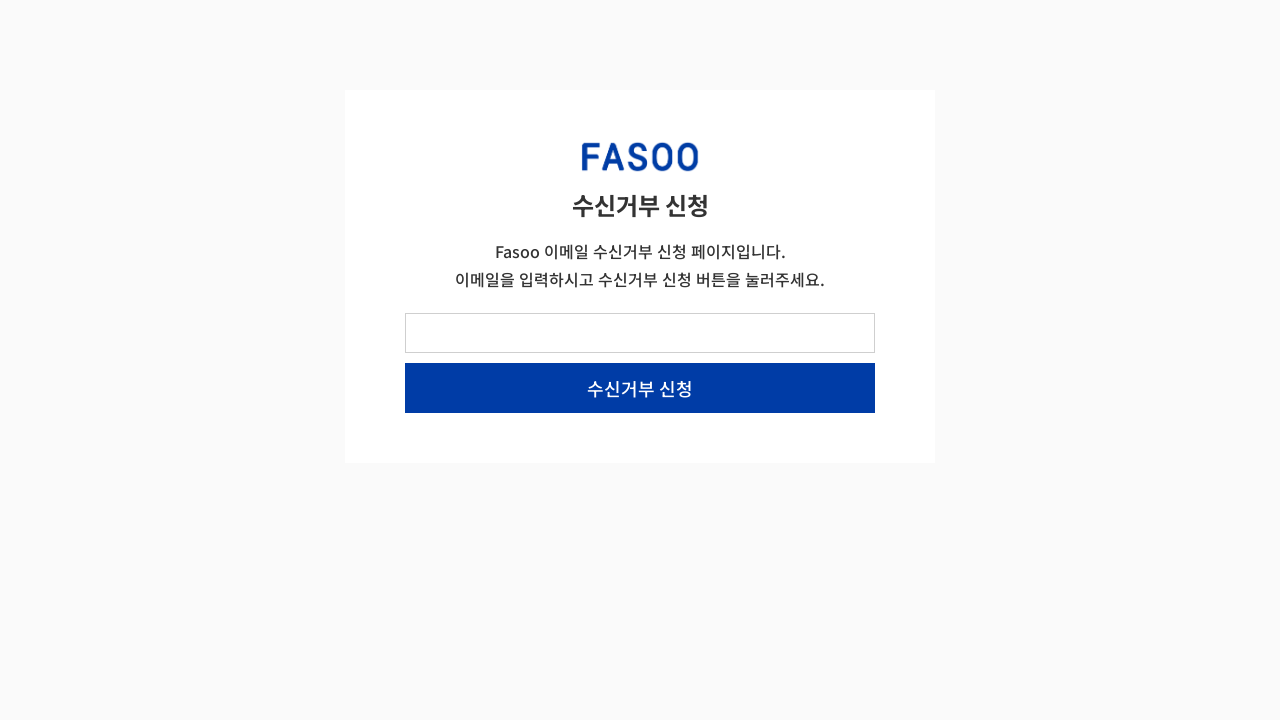

Korean unsubscribe form loaded and visible
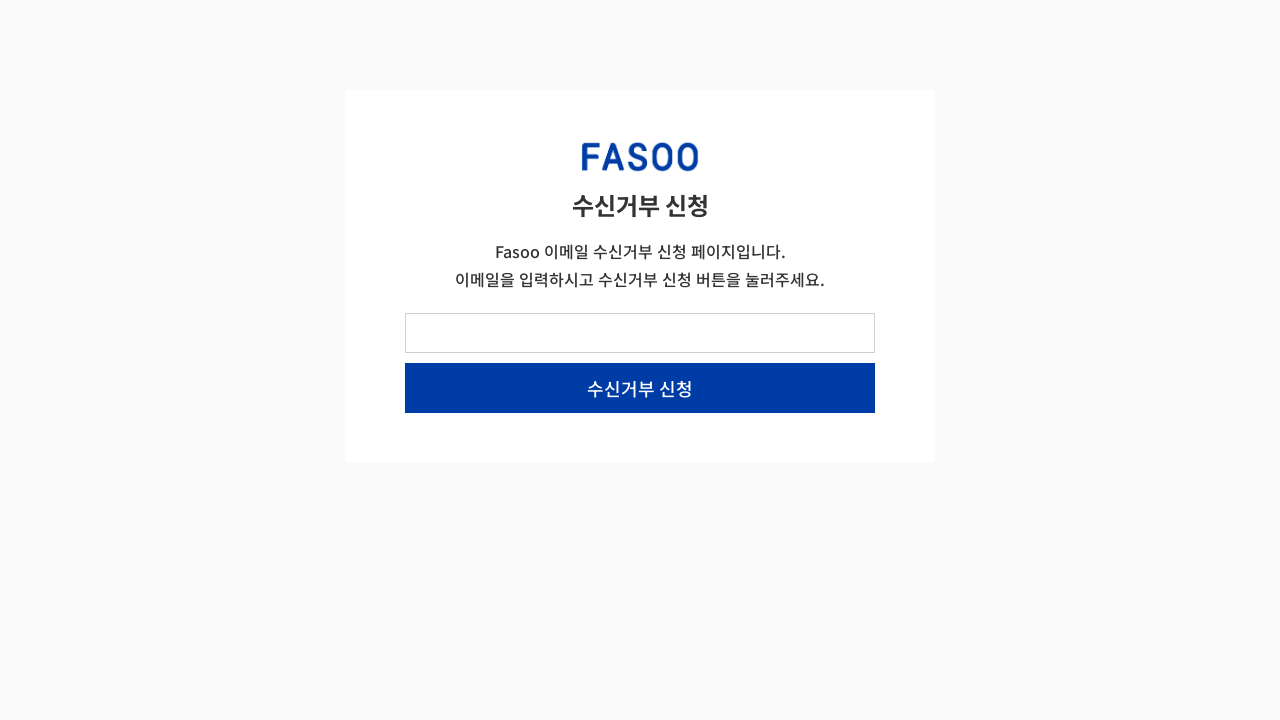

Clicked on email field at (640, 333) on #form-field-email
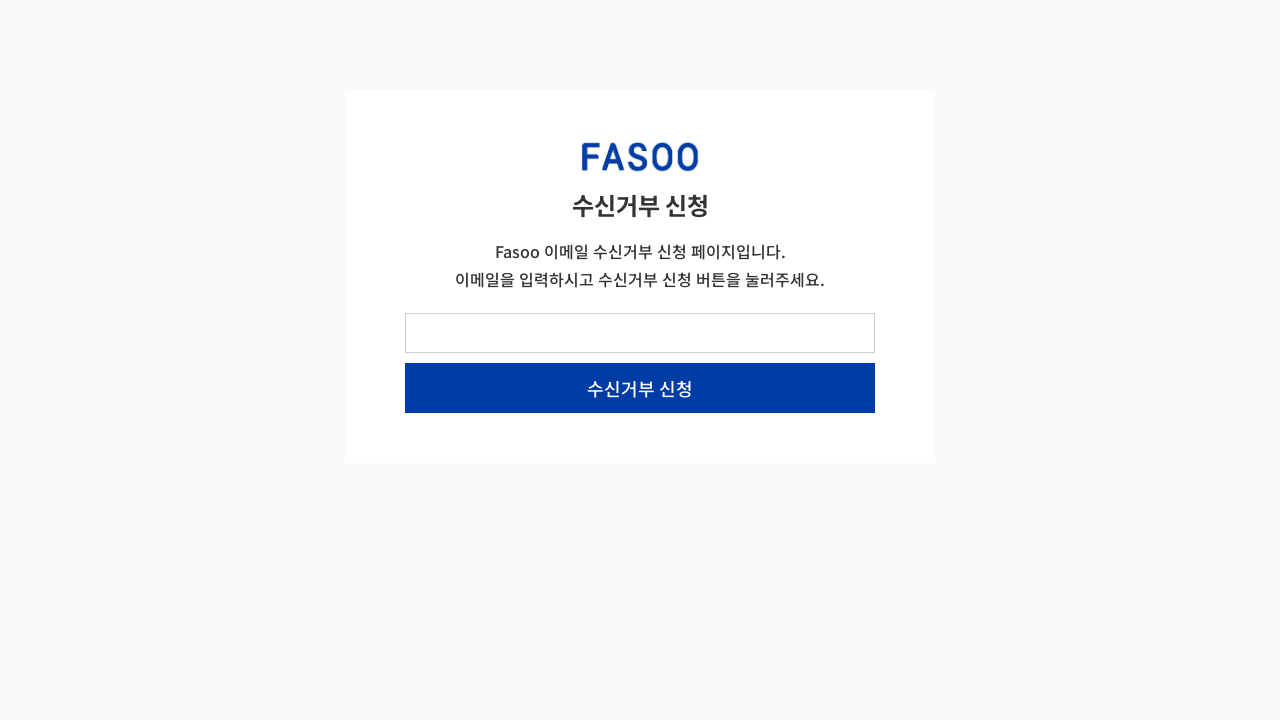

Filled email field with 'hqtest@fasoo.com' on #form-field-email
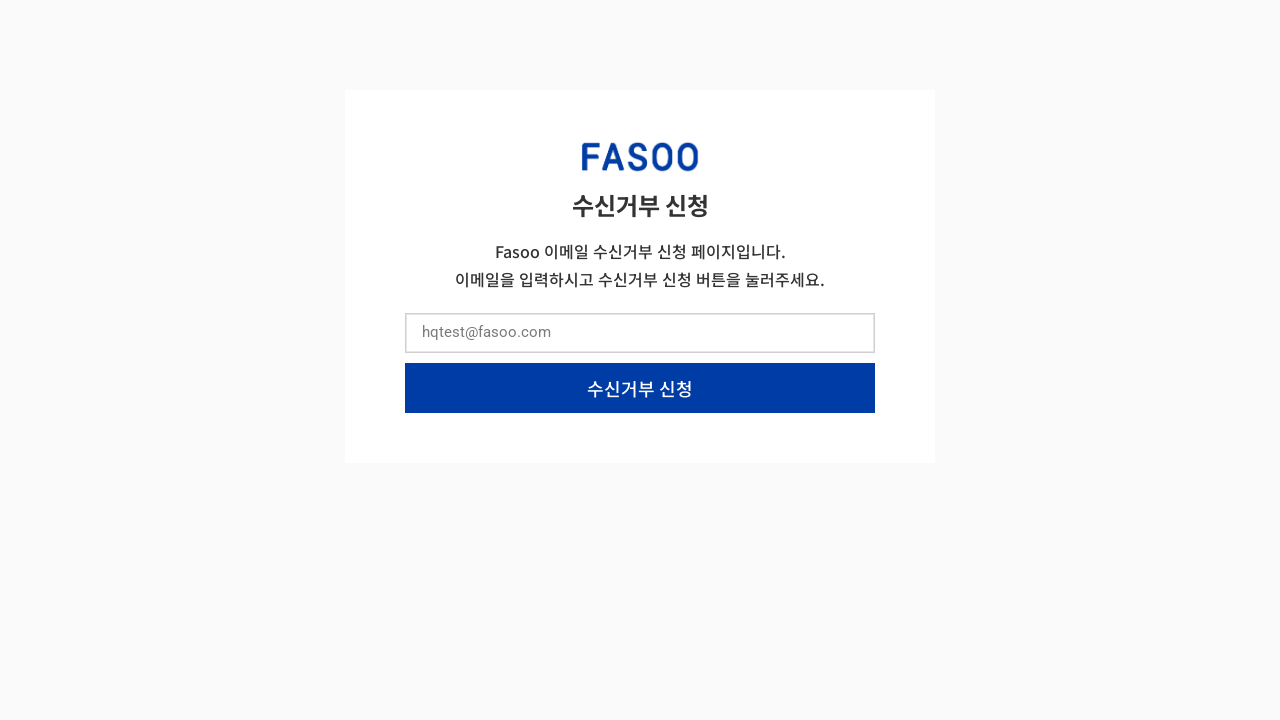

Clicked unsubscribe request button (수신거부 신청) at (640, 388) on internal:role=button[name="수신거부 신청"i]
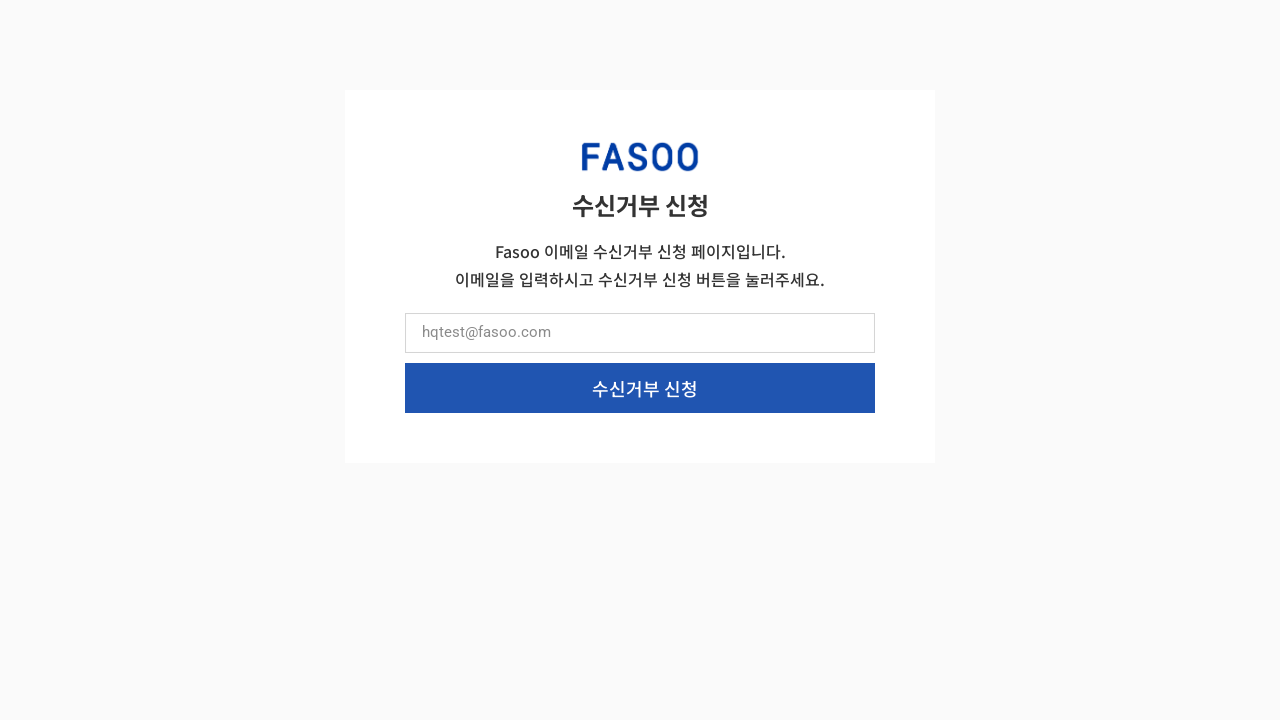

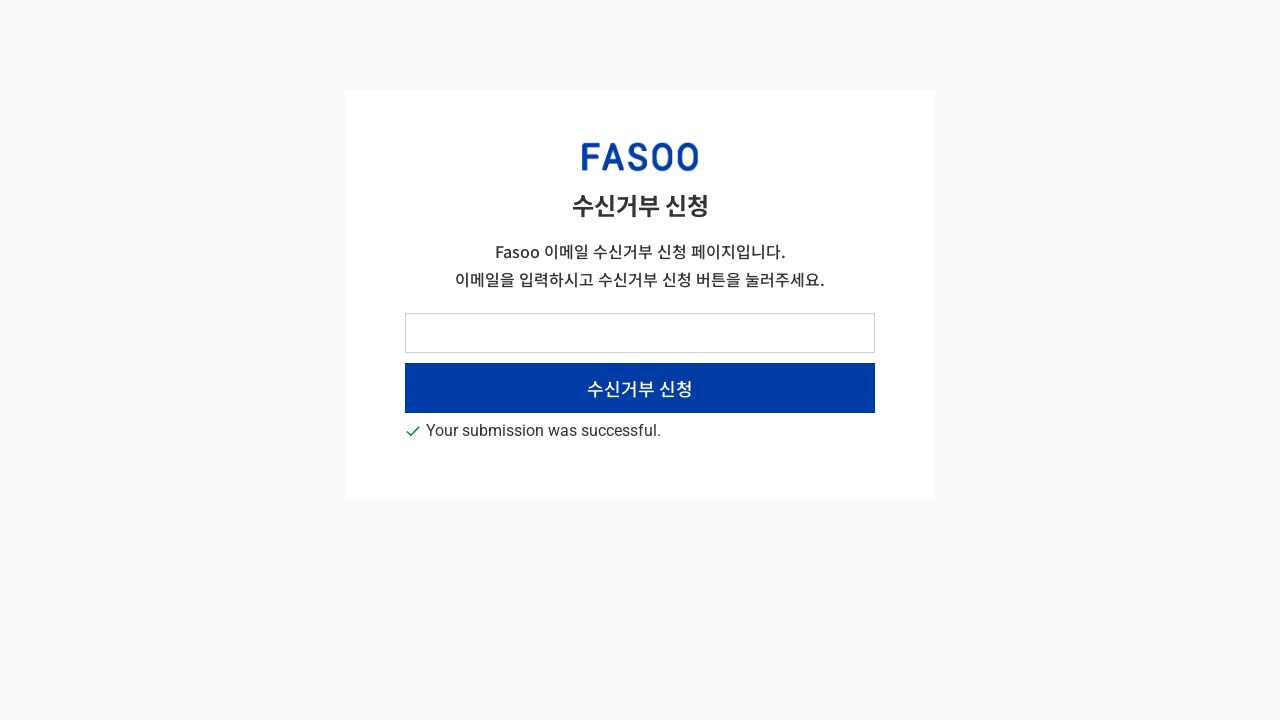